Tests multiple window handling by navigating to a page, opening a new window, and switching between windows to verify content

Starting URL: https://the-internet.herokuapp.com/

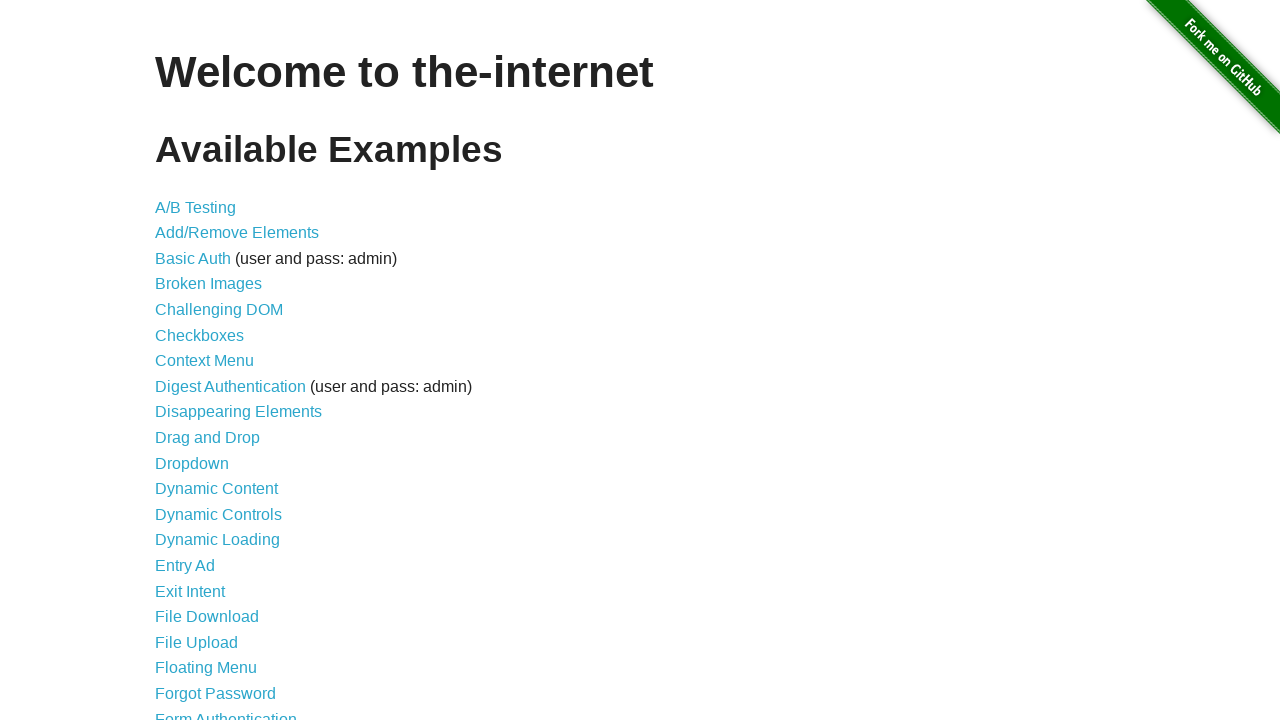

Clicked on Multiple Windows link at (218, 369) on xpath=//li/a[contains(.,'Multiple Windows')]
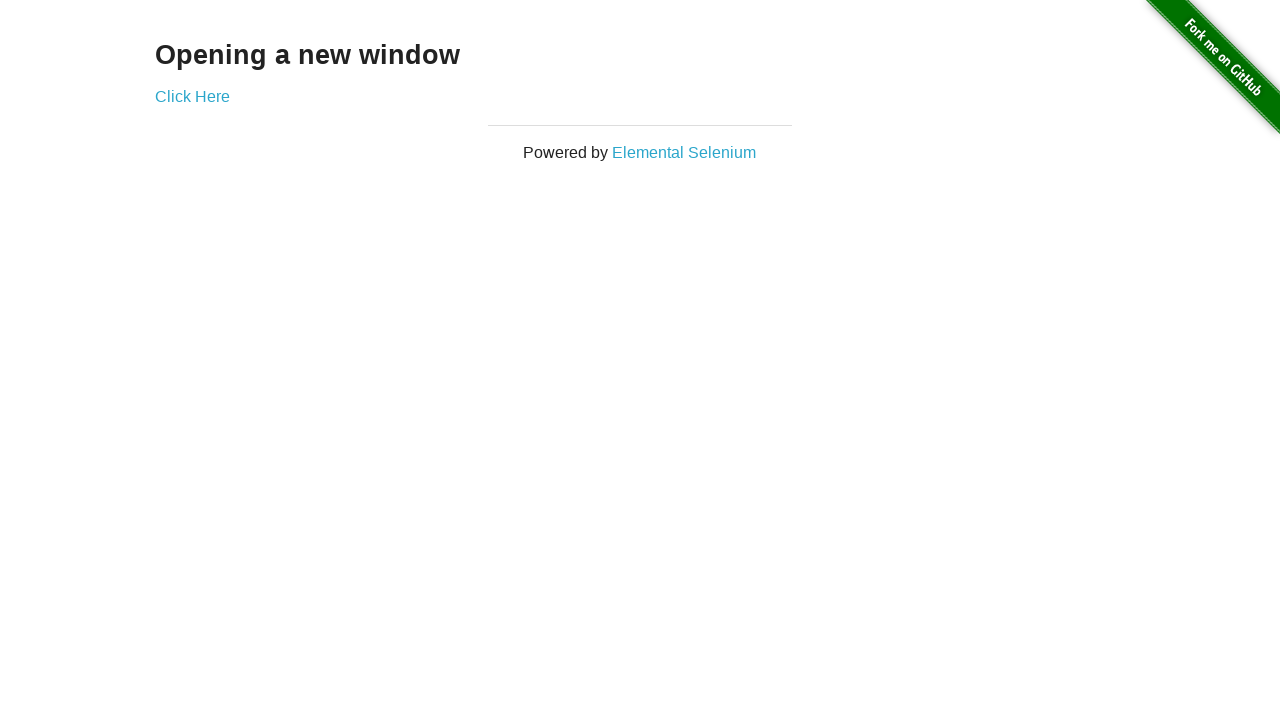

Waited for heading on multiple windows page to load
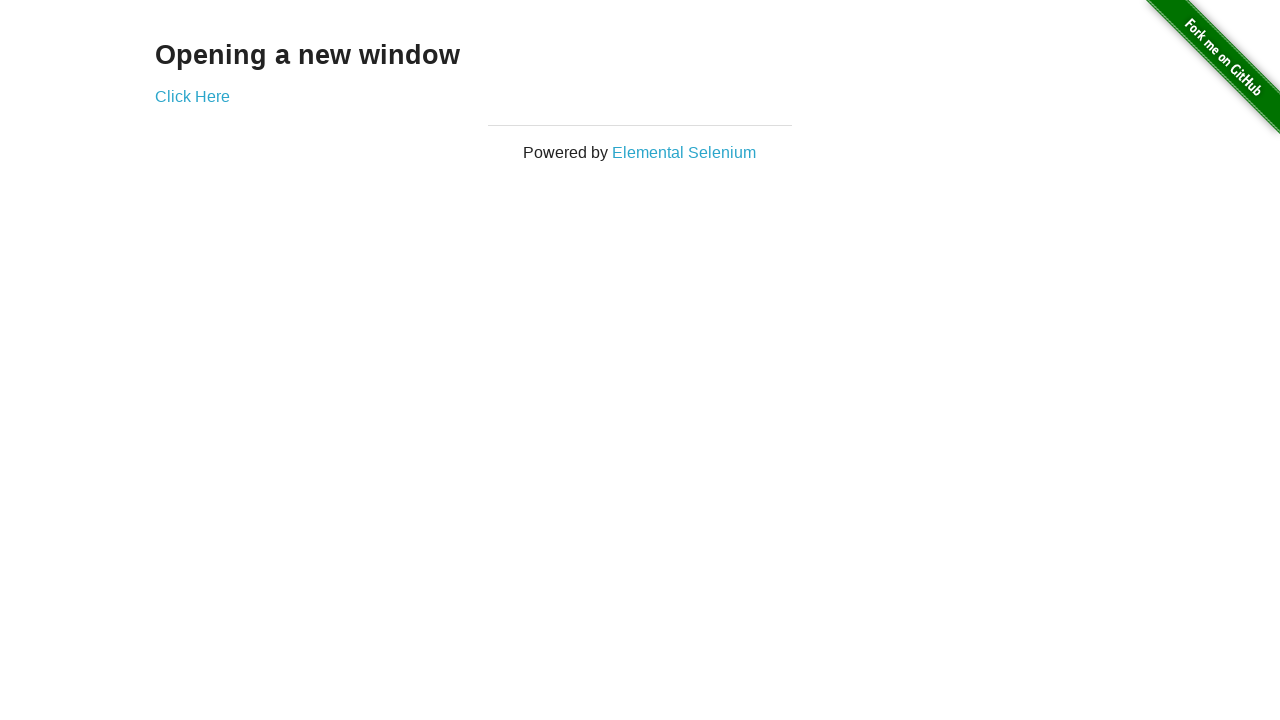

Clicked link to open a new window at (192, 96) on xpath=//div[@class='example']/a
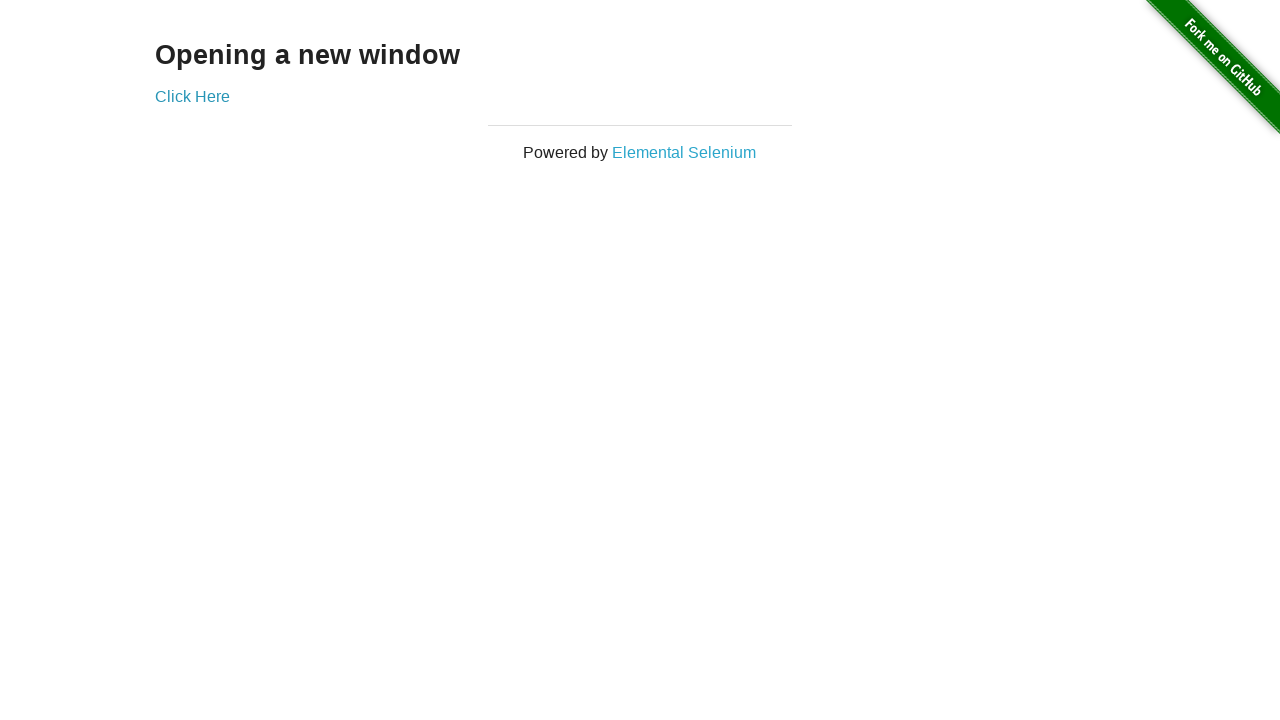

New window opened and captured
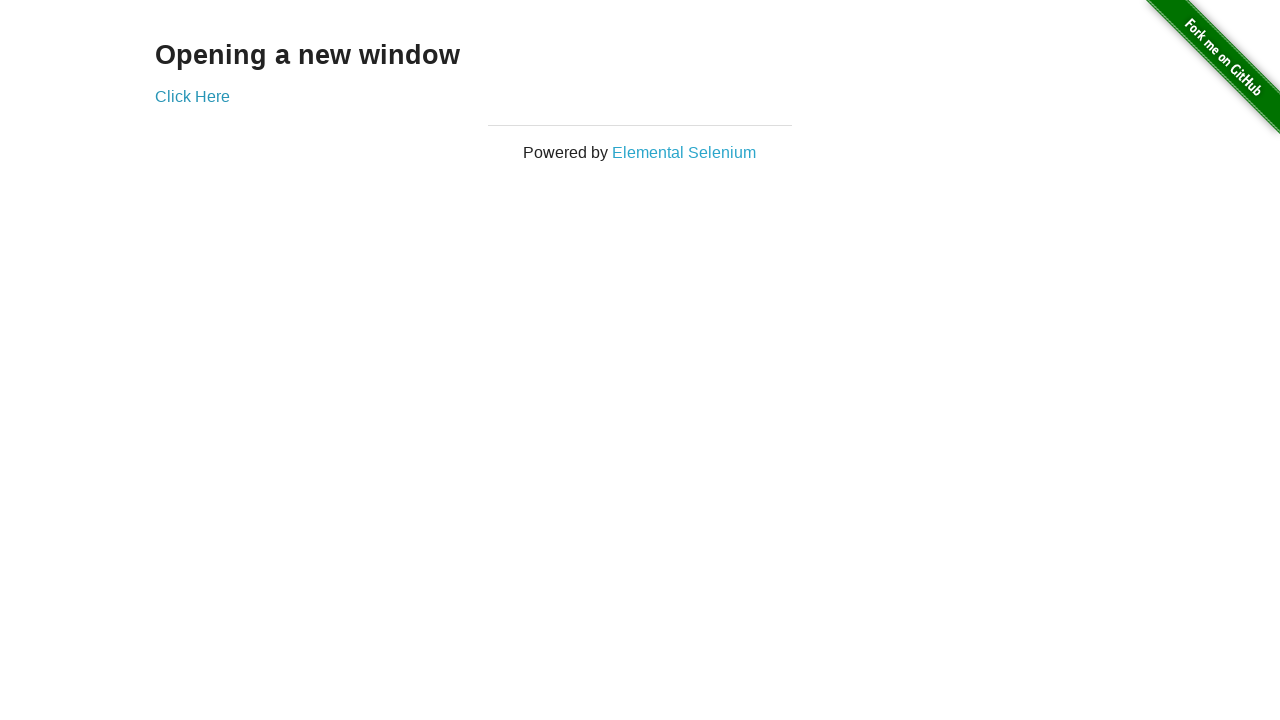

Waited for heading on new window page to load
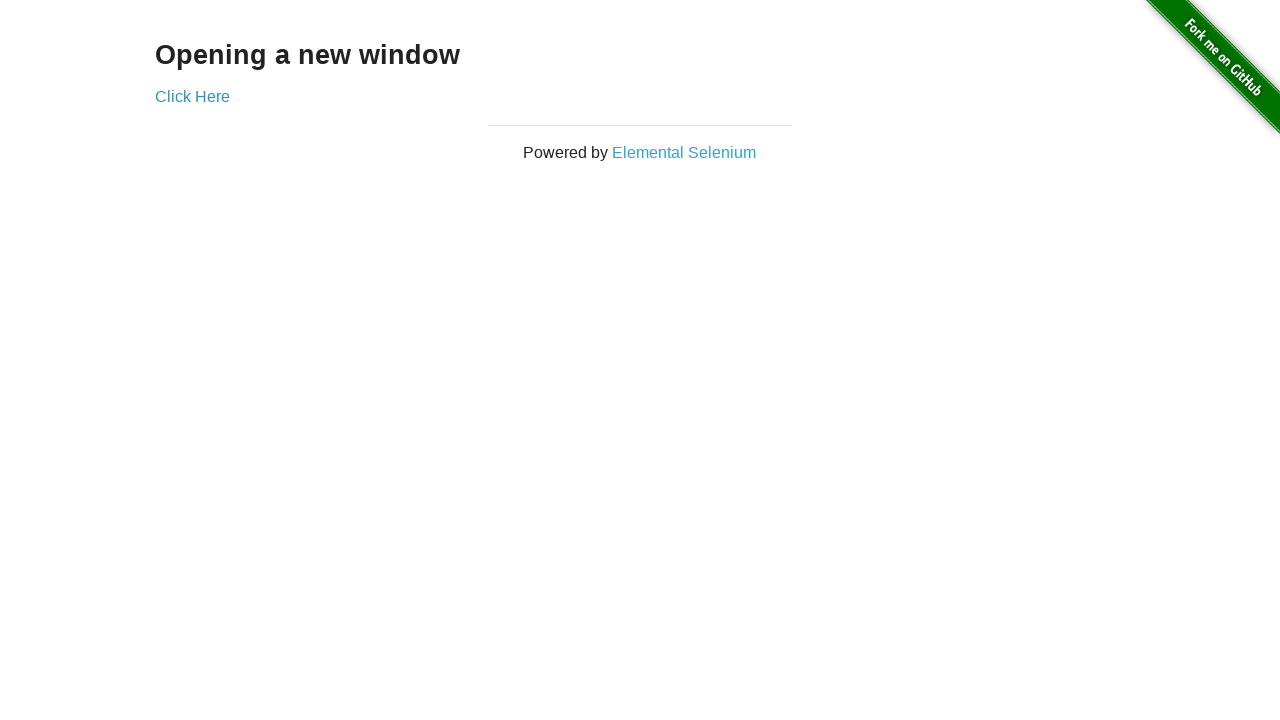

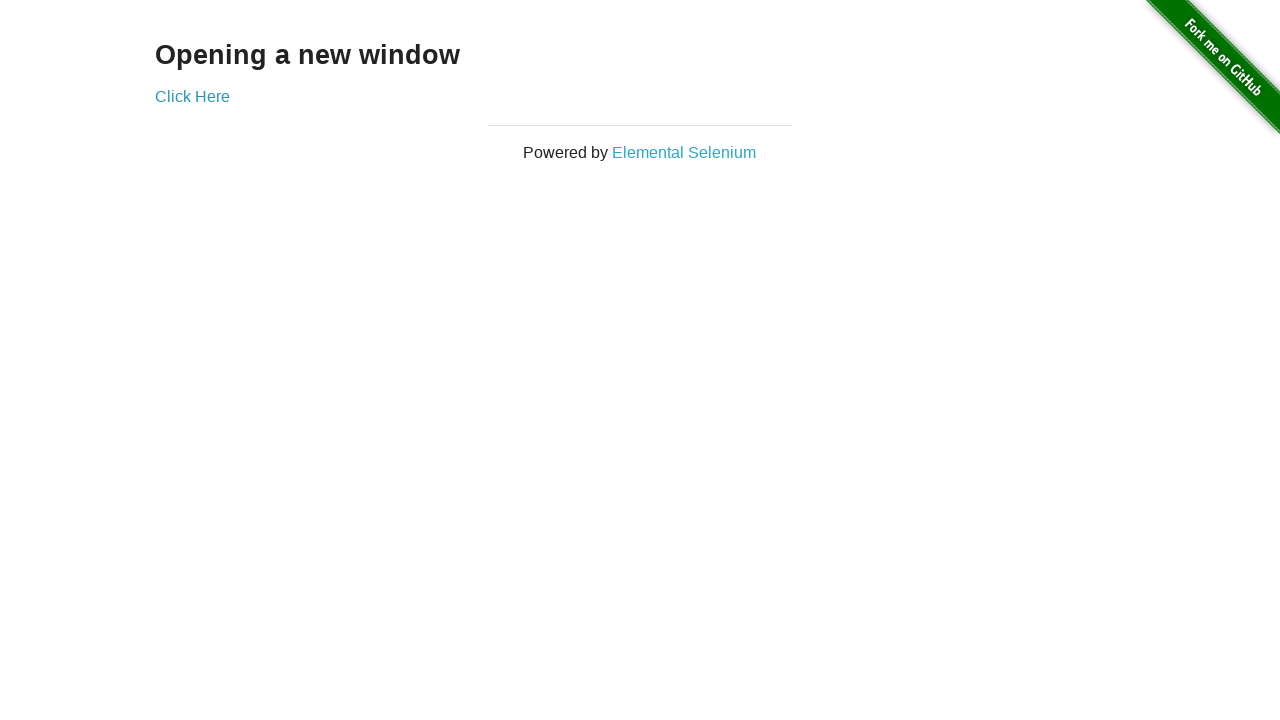